Tests enabling a disabled button by selecting a value from a dropdown menu

Starting URL: https://www.qa-practice.com/elements/button/disabled

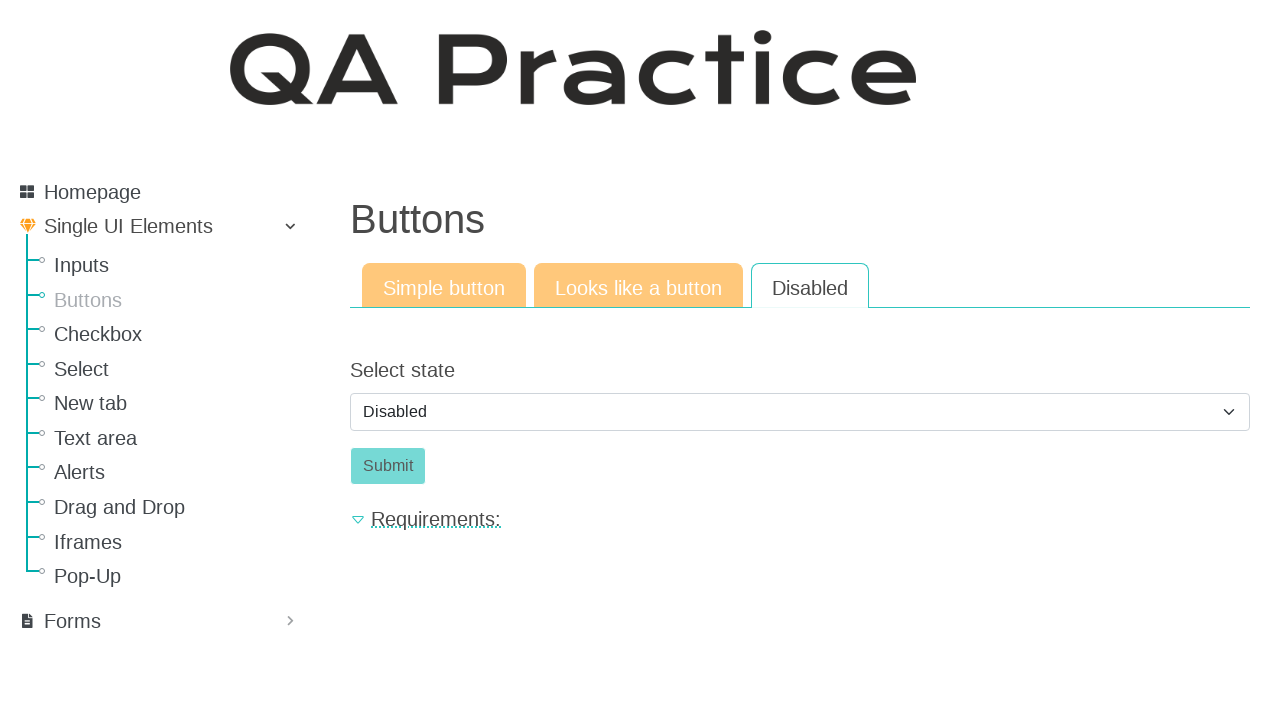

Waited for submit button to be present on the page
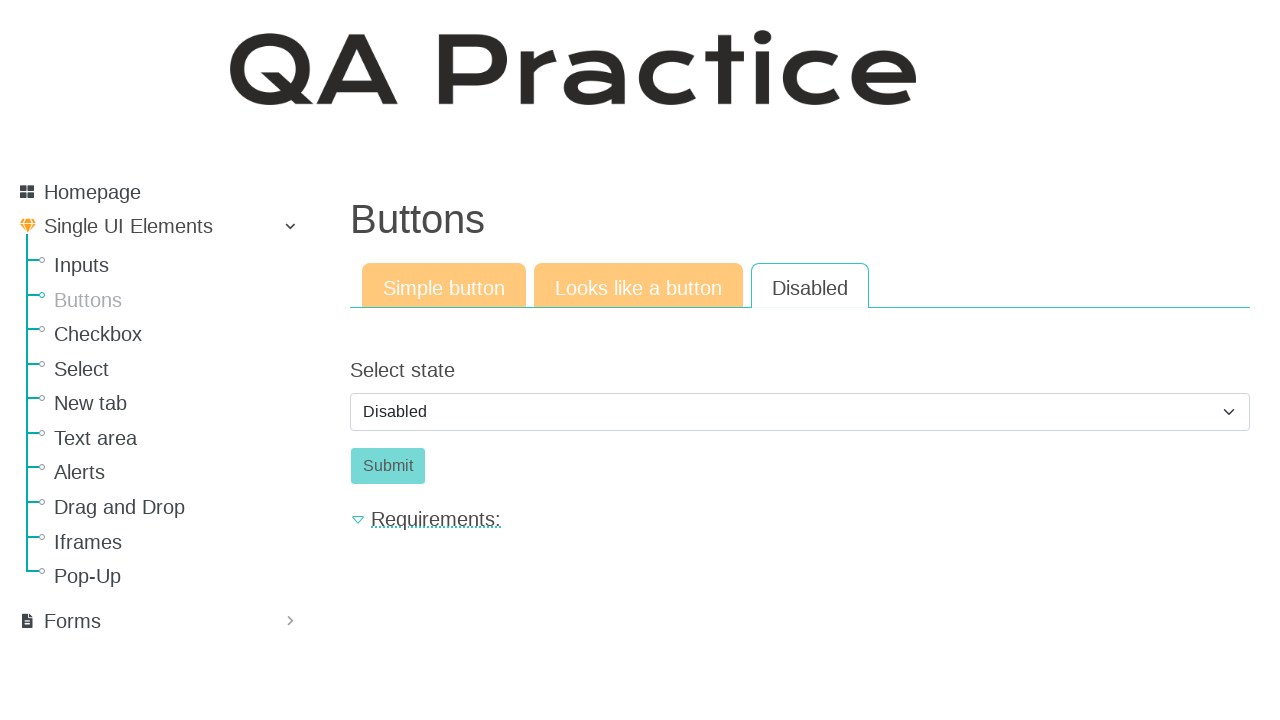

Selected 'enabled' value from dropdown menu to enable the button on #id_select_state
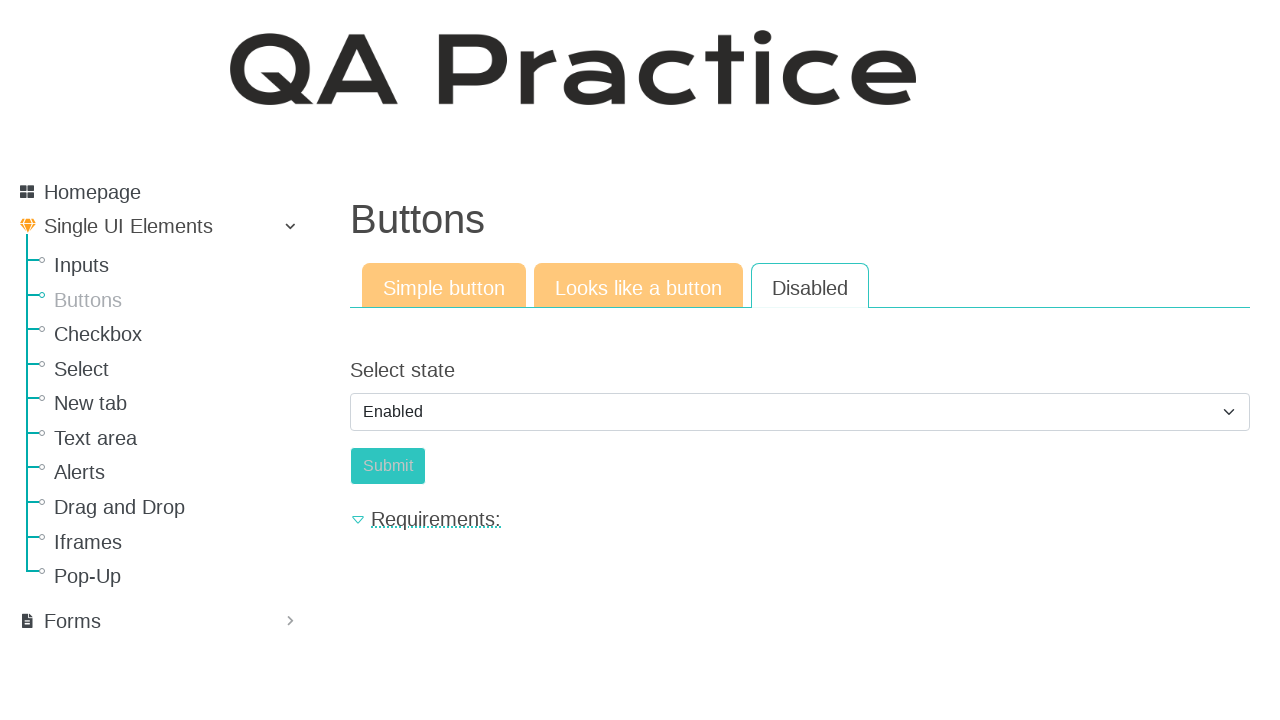

Verified that the submit button is now enabled
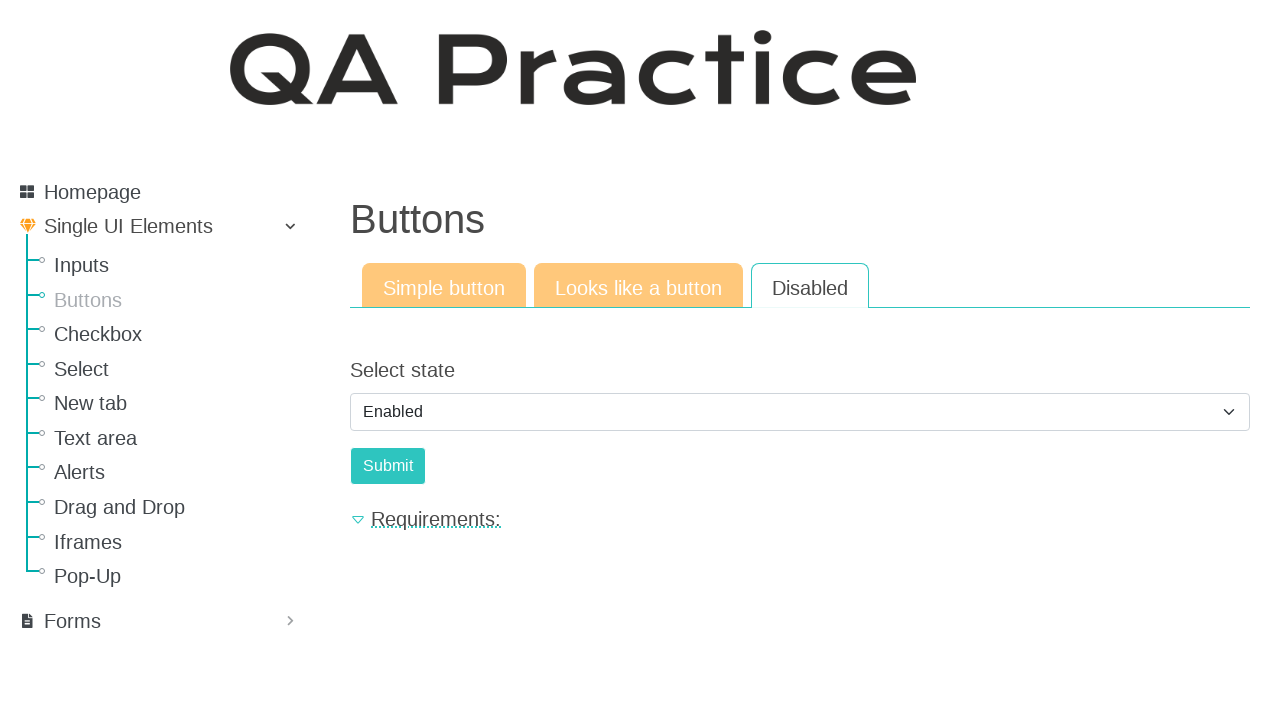

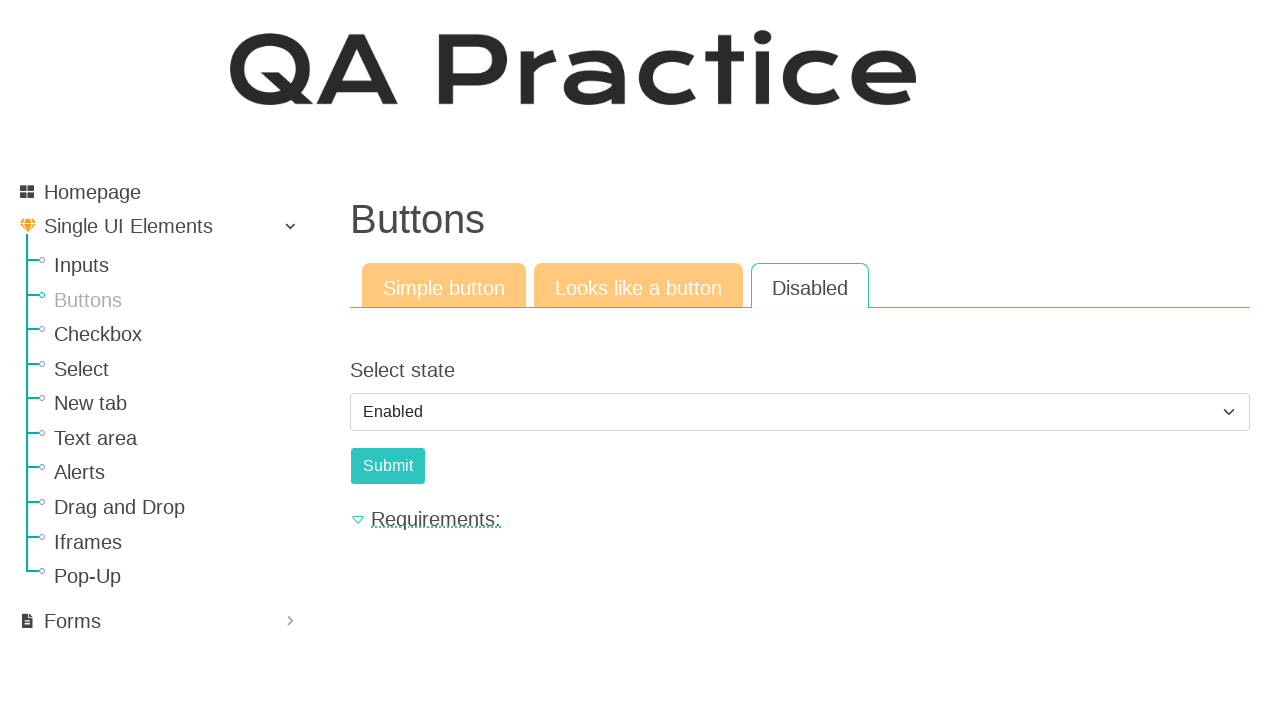